Tests registration form validation when confirmation email does not match the original email

Starting URL: https://alada.vn/tai-khoan/dang-ky.html

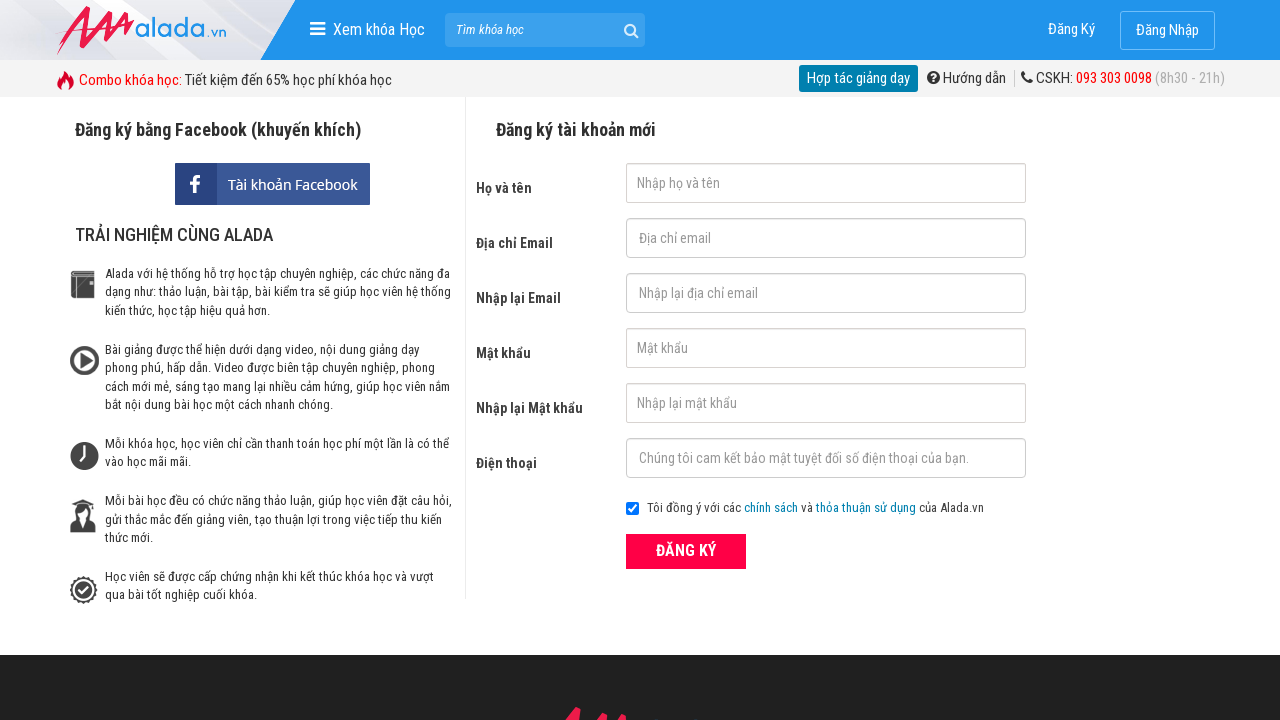

Filled first name field with 'Nguyễn Quốc Vũ' on #txtFirstname
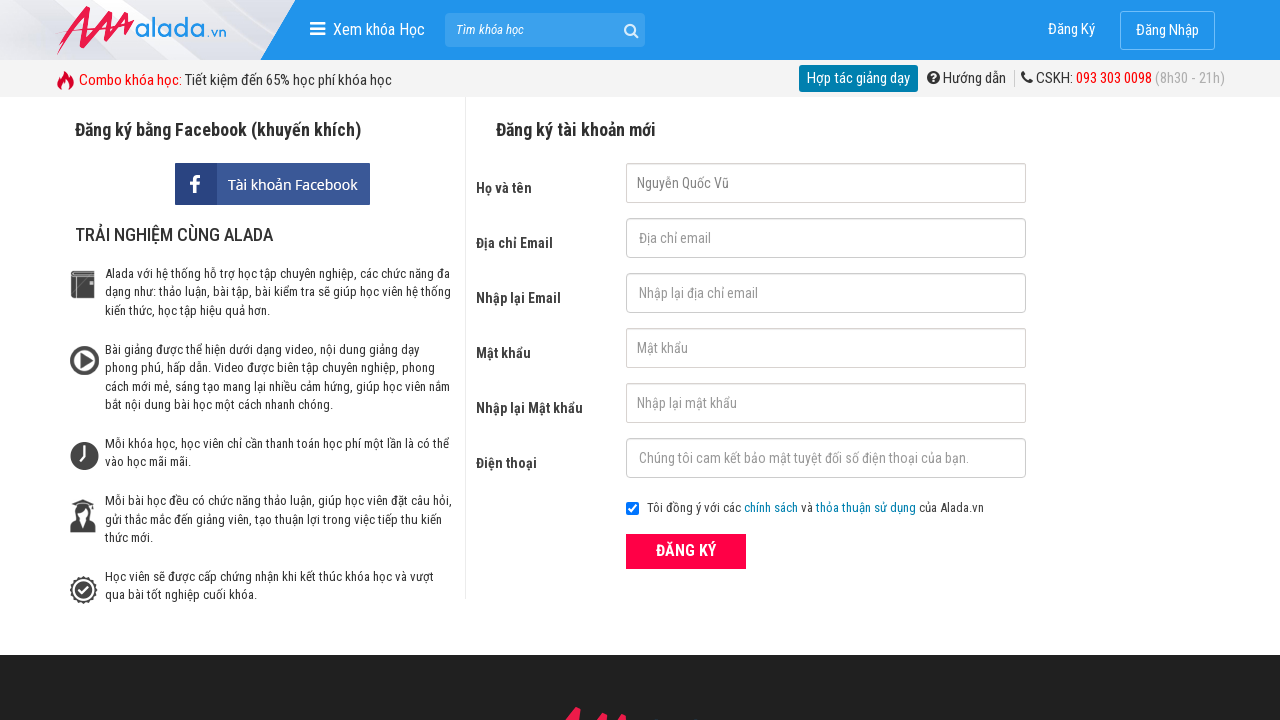

Filled email field with 'vu@gmail.com' on #txtEmail
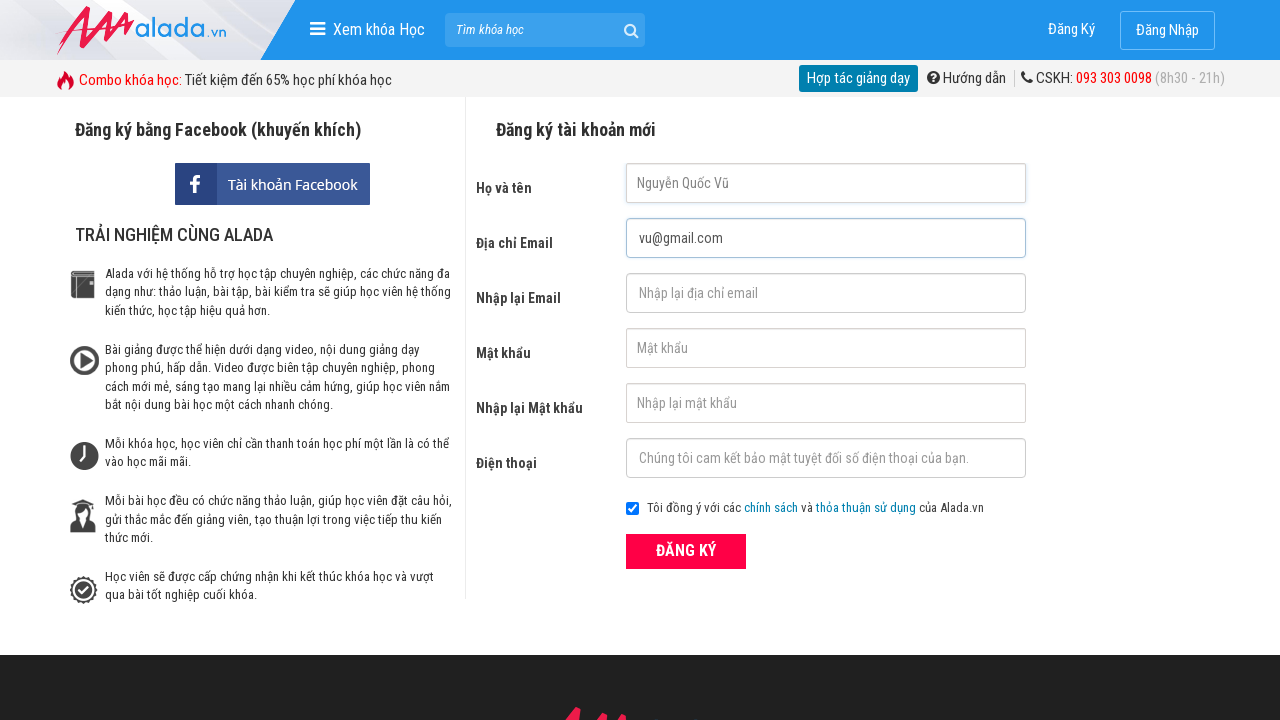

Filled confirmation email field with mismatched email 'vu1@vsđsf' on #txtCEmail
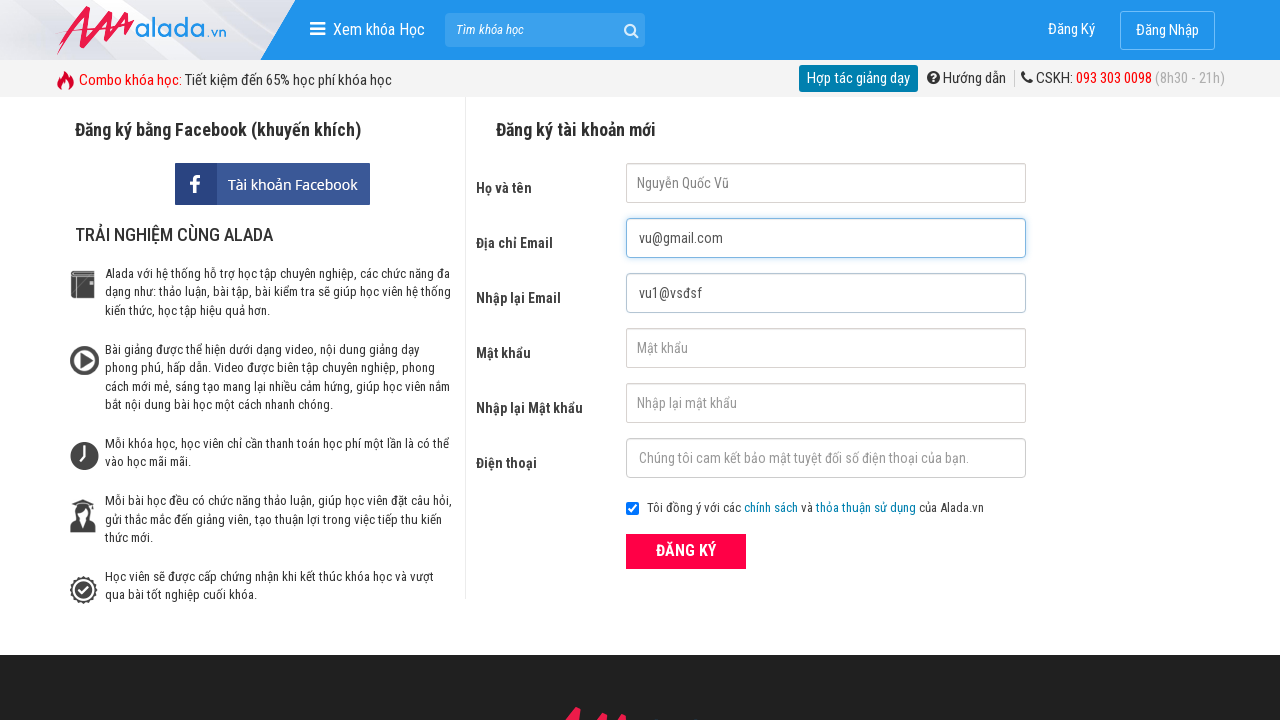

Filled password field with '123456' on #txtPassword
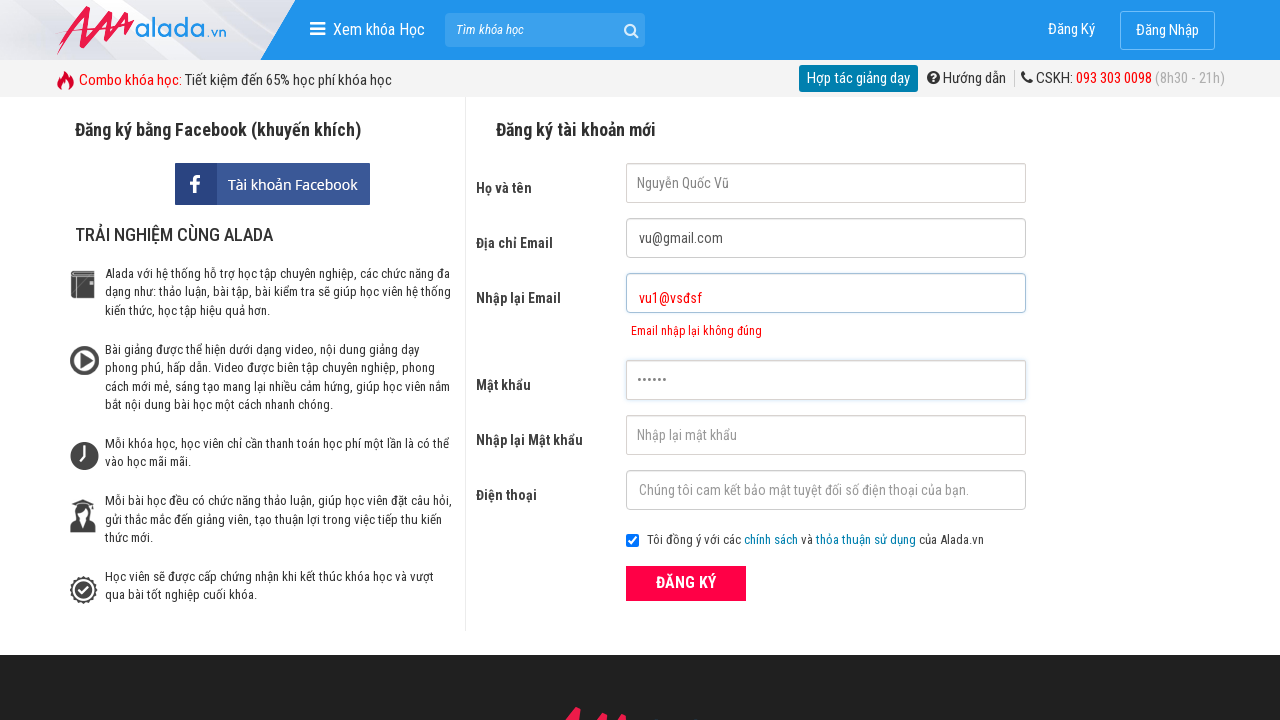

Filled confirm password field with '123456' on #txtCPassword
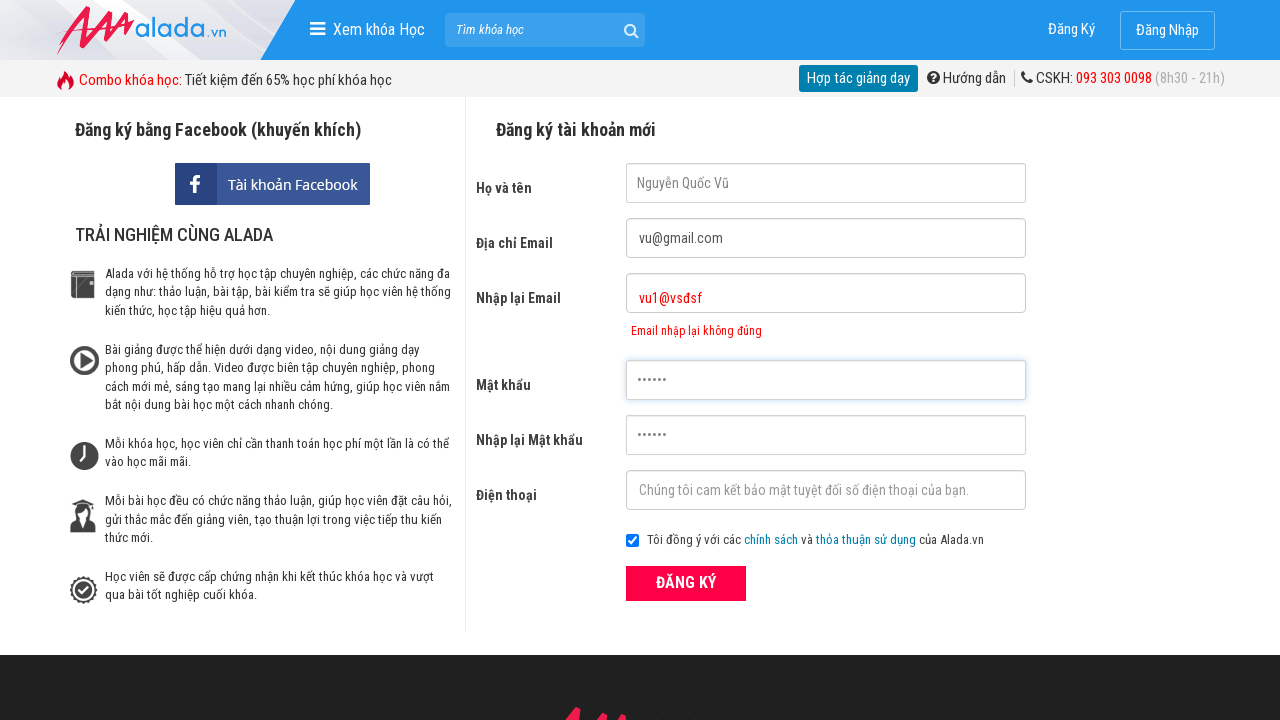

Filled phone number field with '0326156464' on #txtPhone
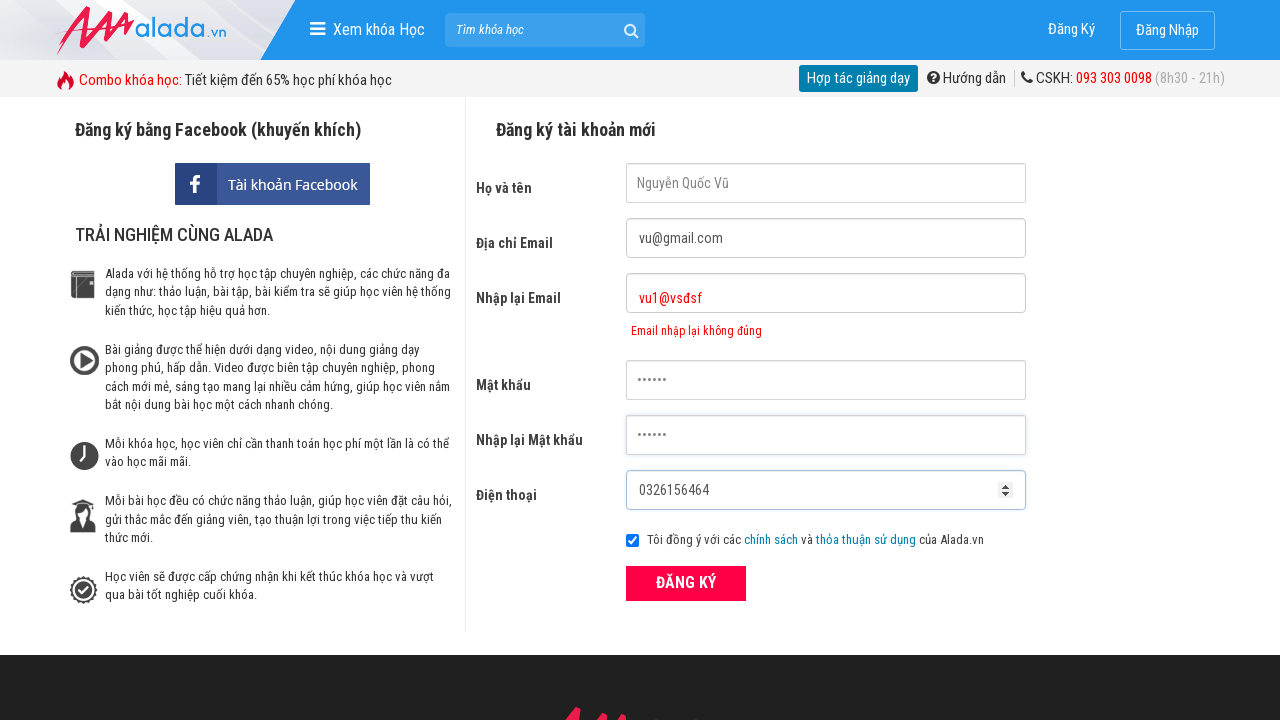

Clicked ĐĂNG KÝ (register) button at (686, 583) on xpath=//form[@id='frmLogin']//button[text()='ĐĂNG KÝ']
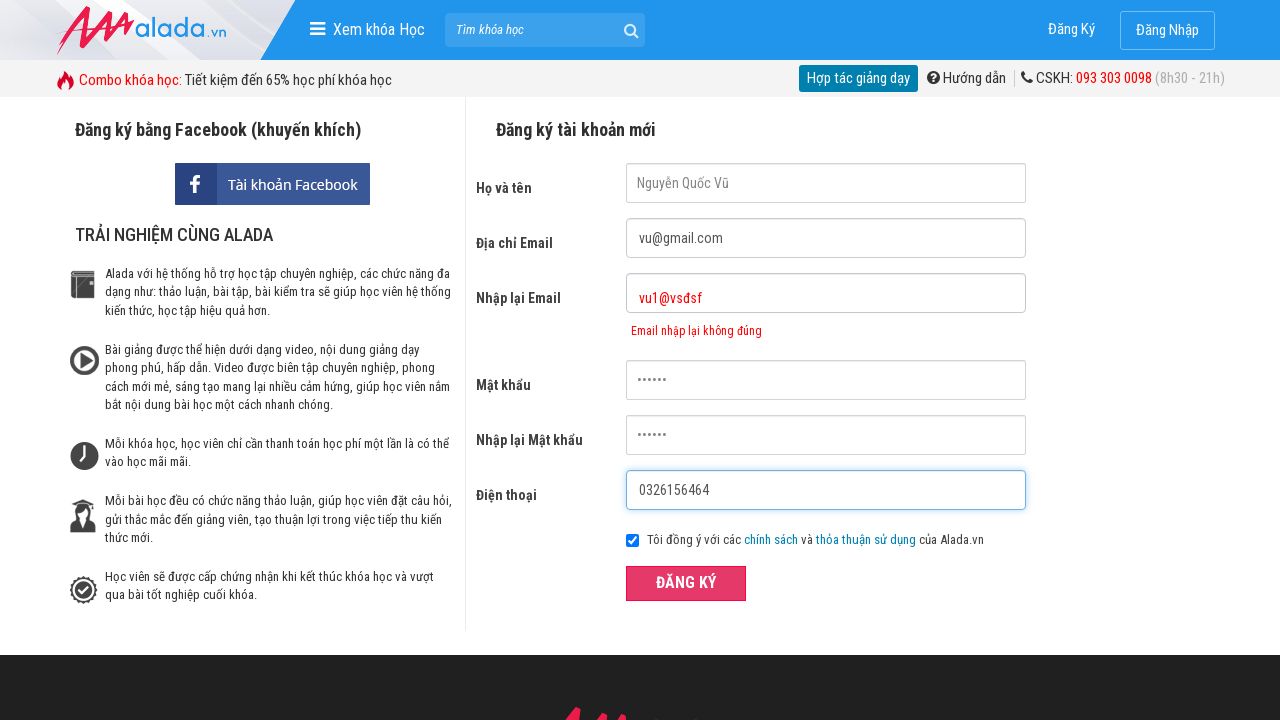

Confirmation email error message appeared
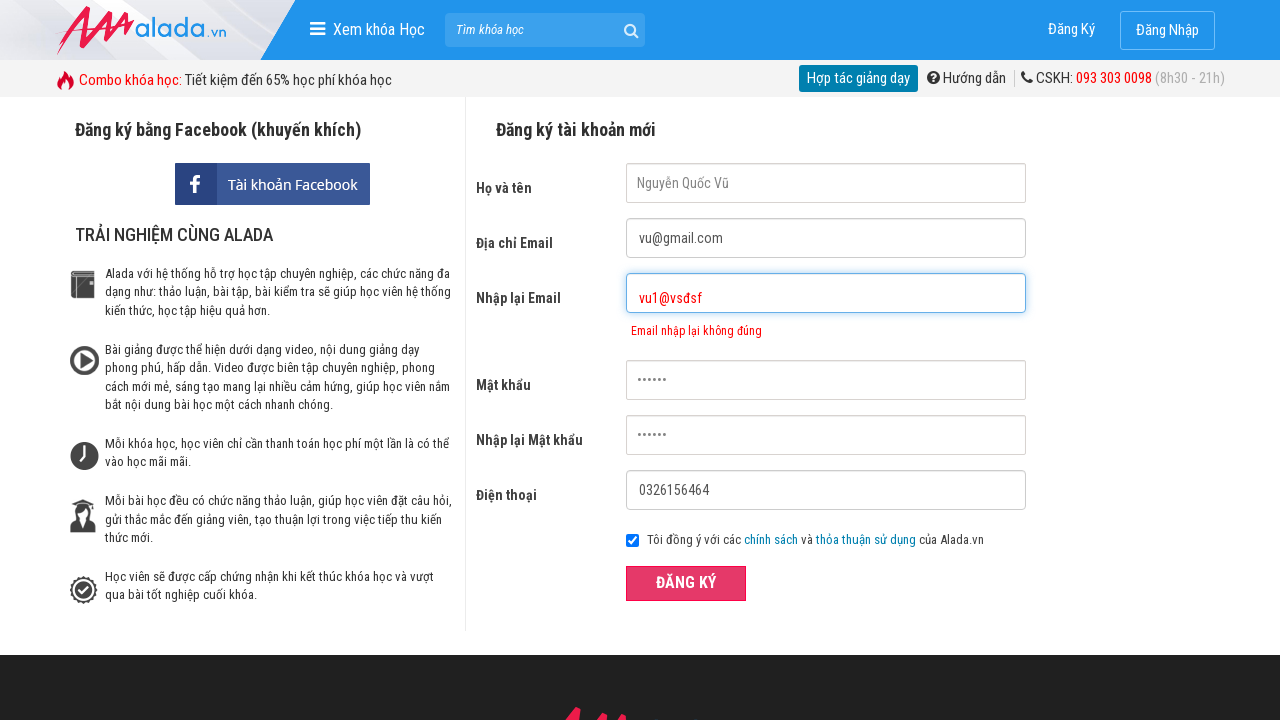

Verified error message 'Email nhập lại không đúng' is displayed
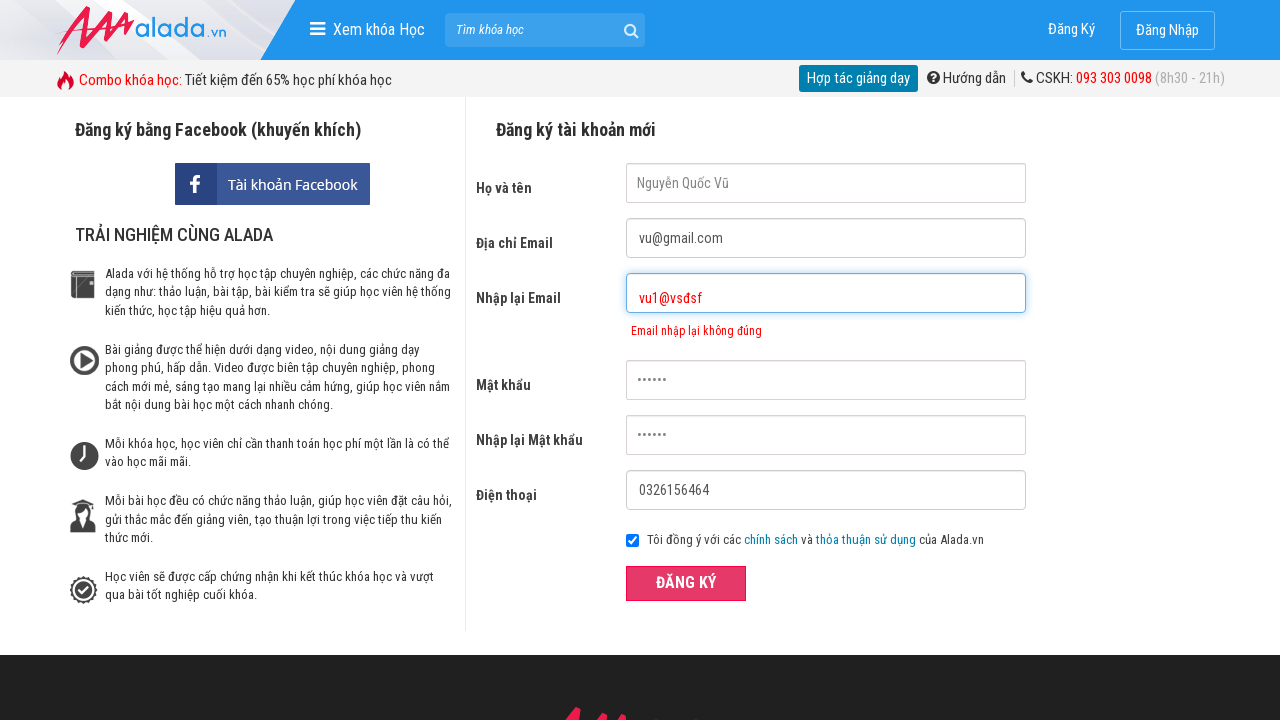

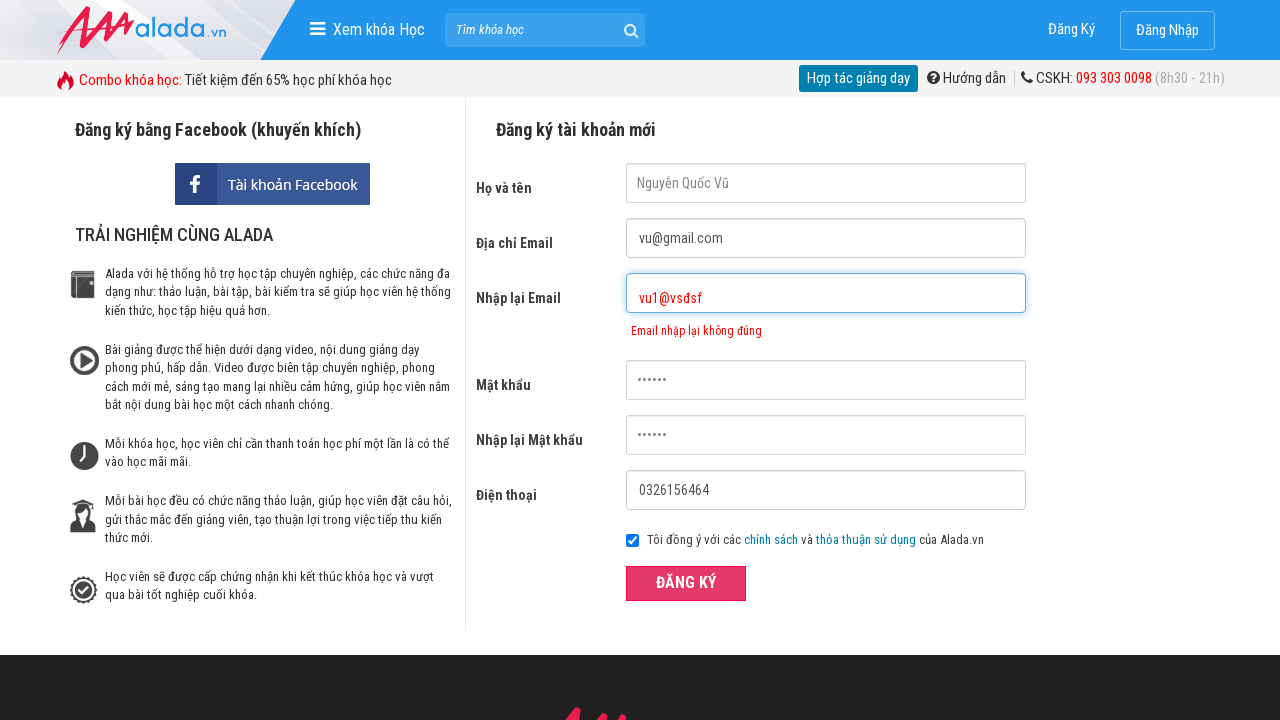